Tests the card expansion functionality on a credit card comparison website by finding all expandable card elements and clicking each one to reveal more details.

Starting URL: https://icard.ai/home/all_cards

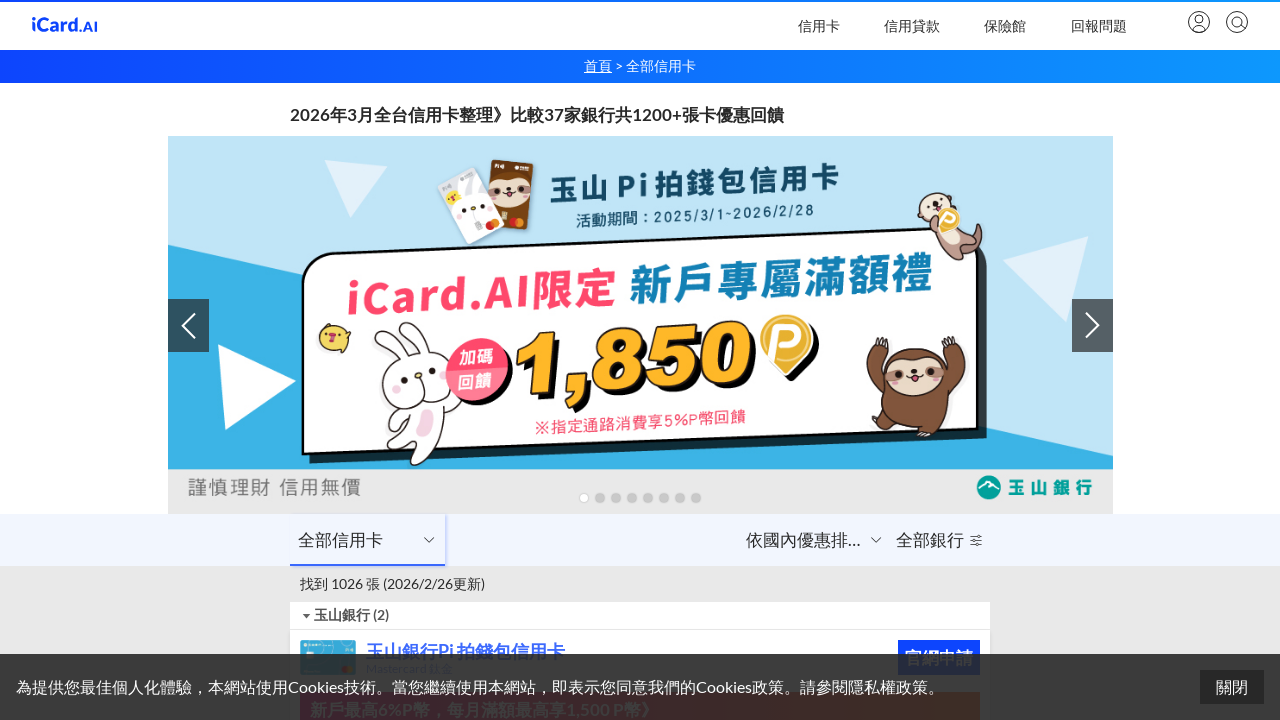

Waited for page network to be idle
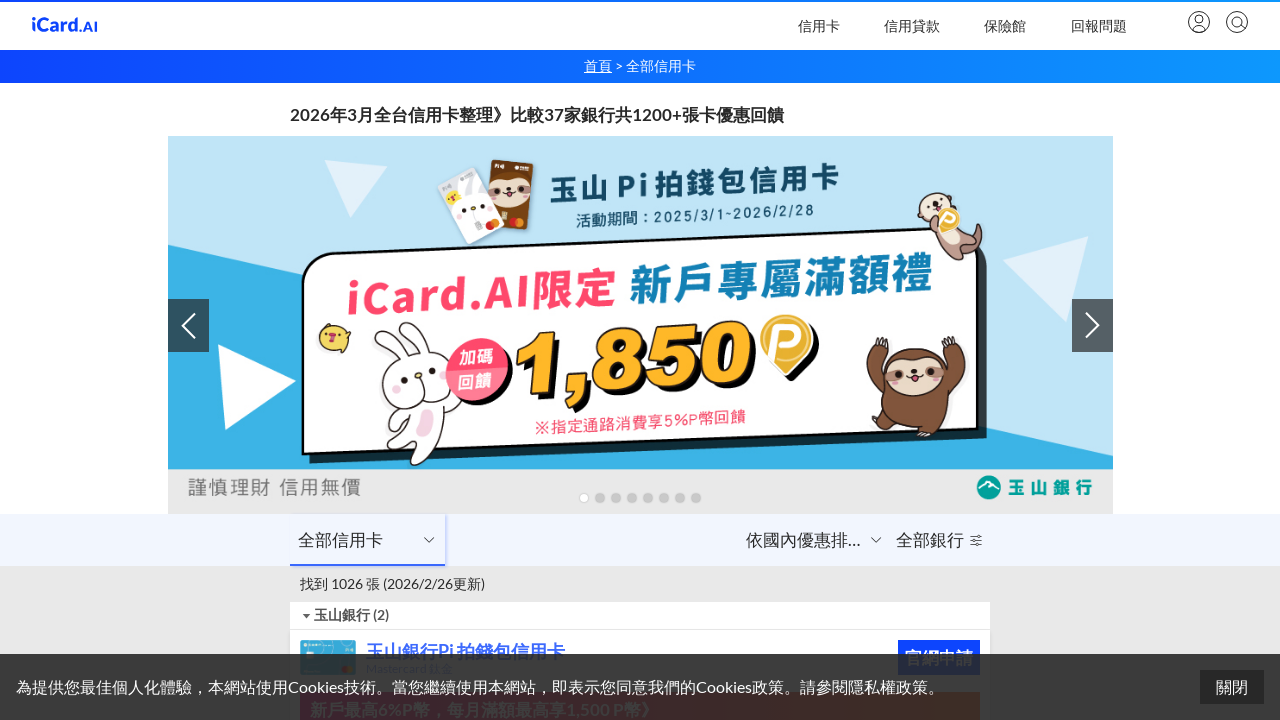

Waited 3 seconds for page to fully load
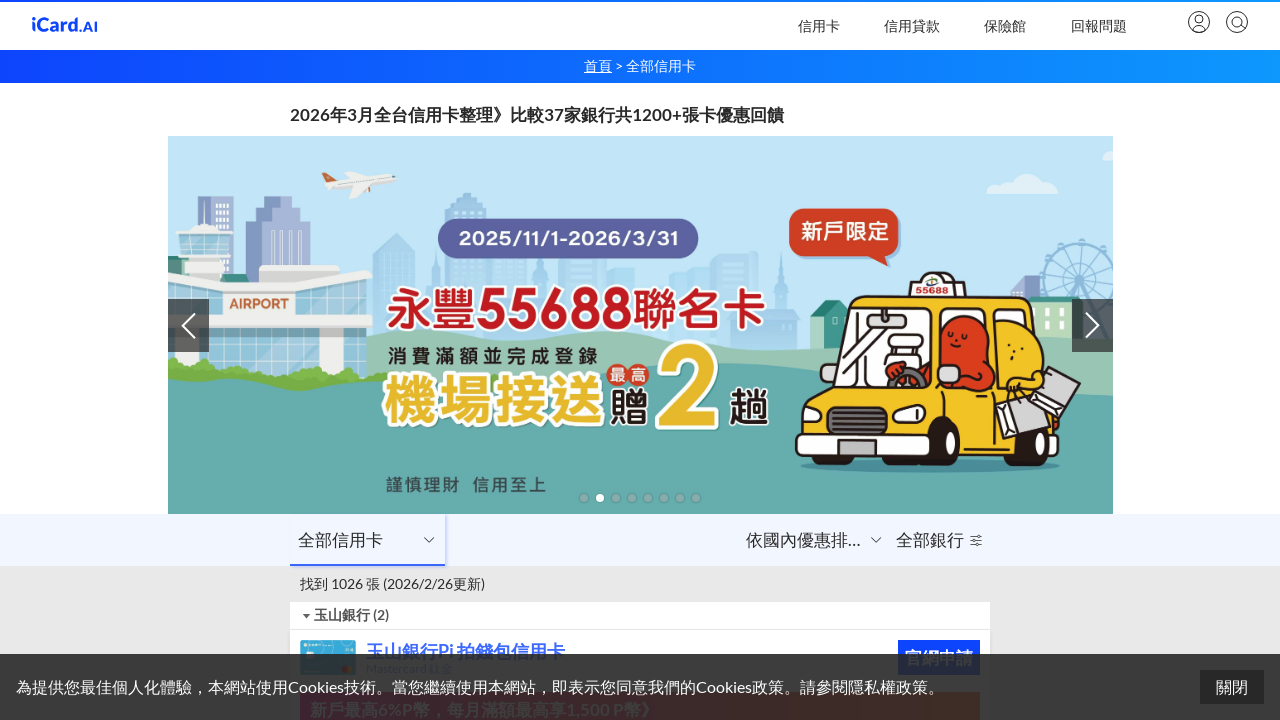

Located all expandable card elements
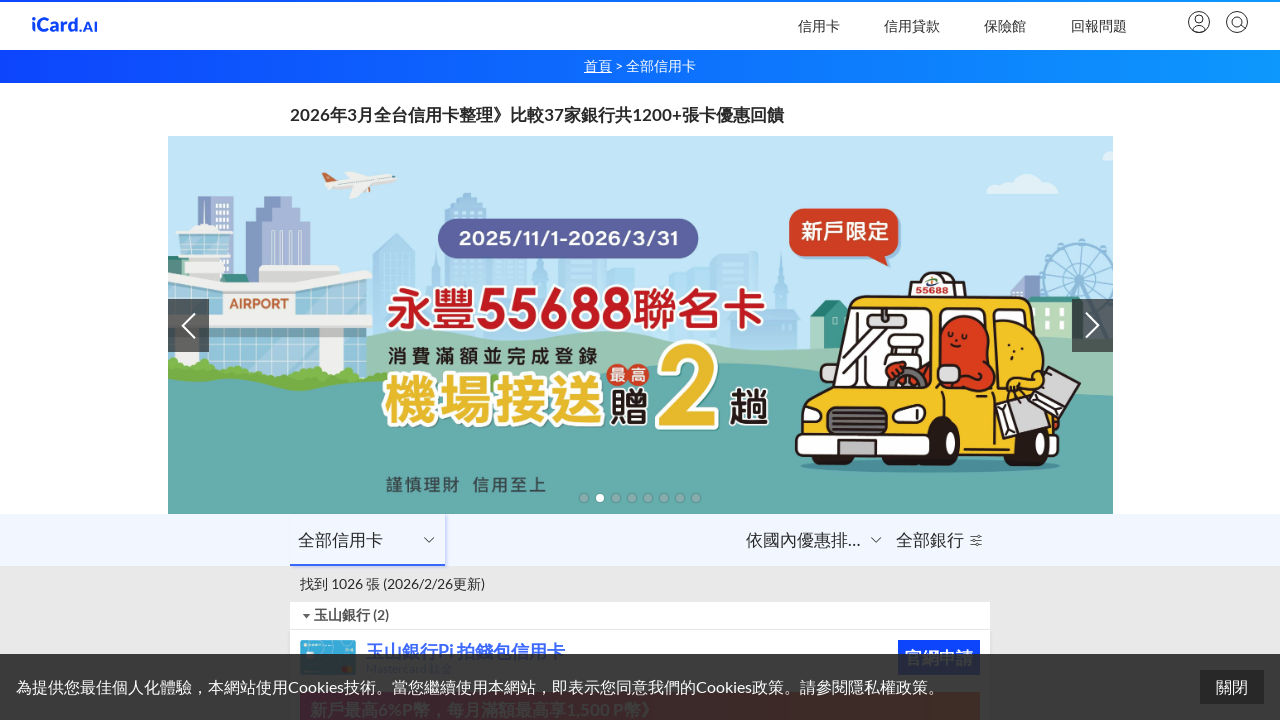

Found 7 expandable cards on the page
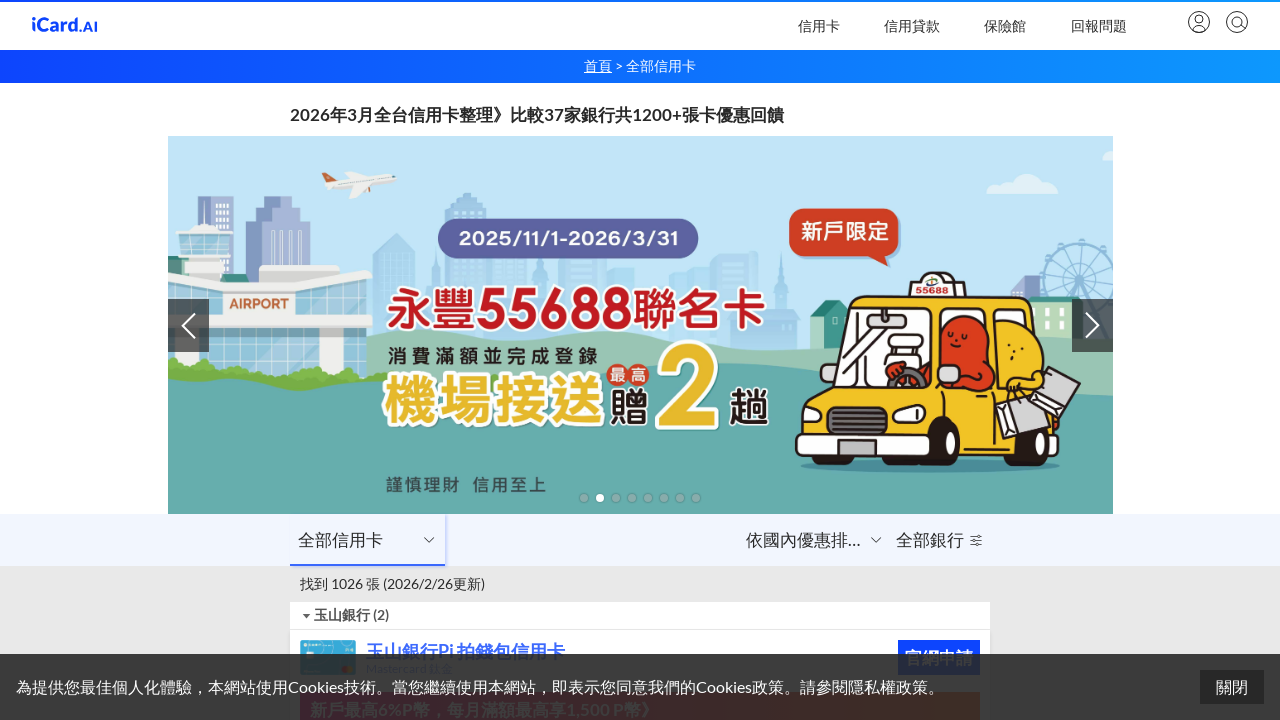

Scrolled card 1 into view
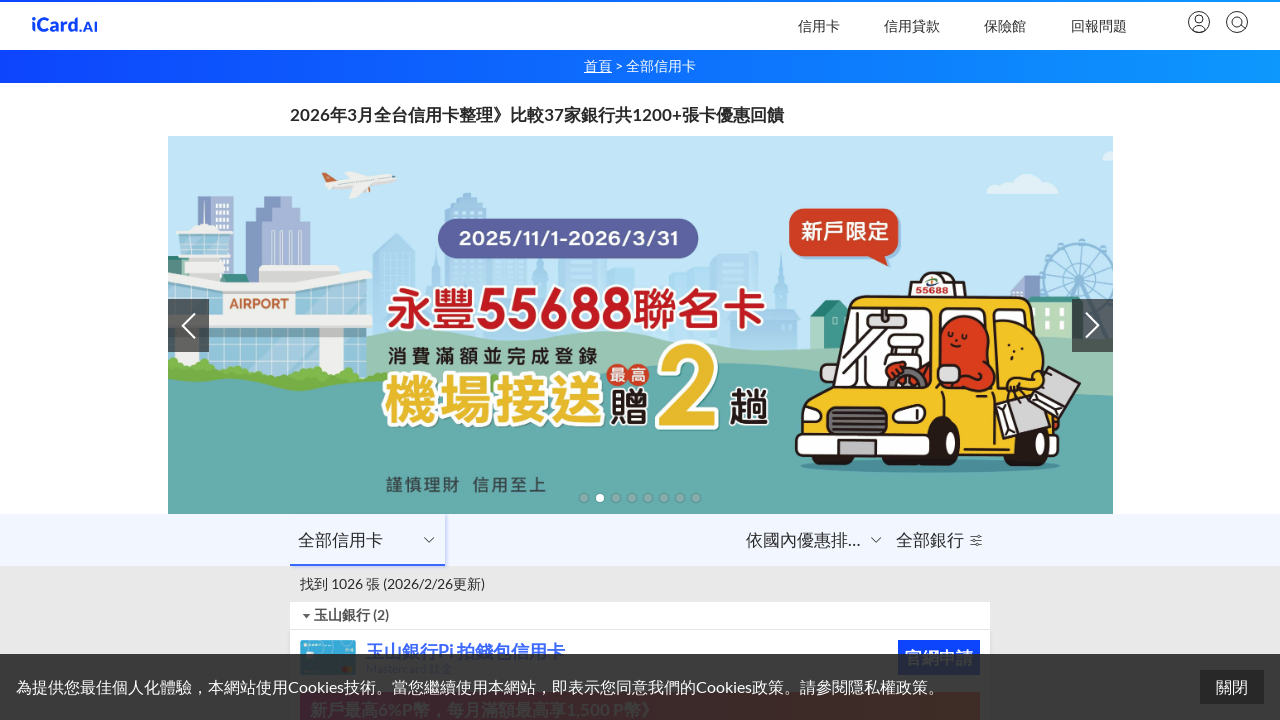

Clicked expand button on card 1 at (306, 615) on [class^="sc-fkouio-0 sc-1twl20m-0"] >> nth=0
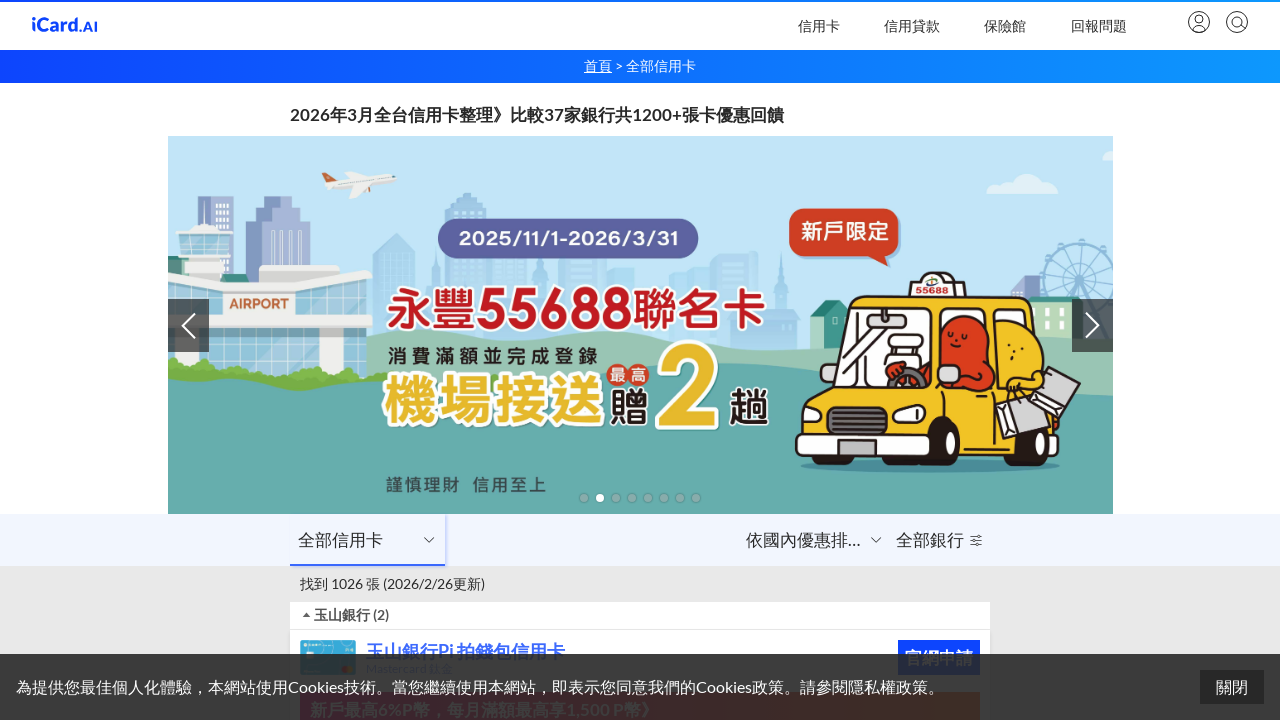

Waited for card 1 expansion animation to complete
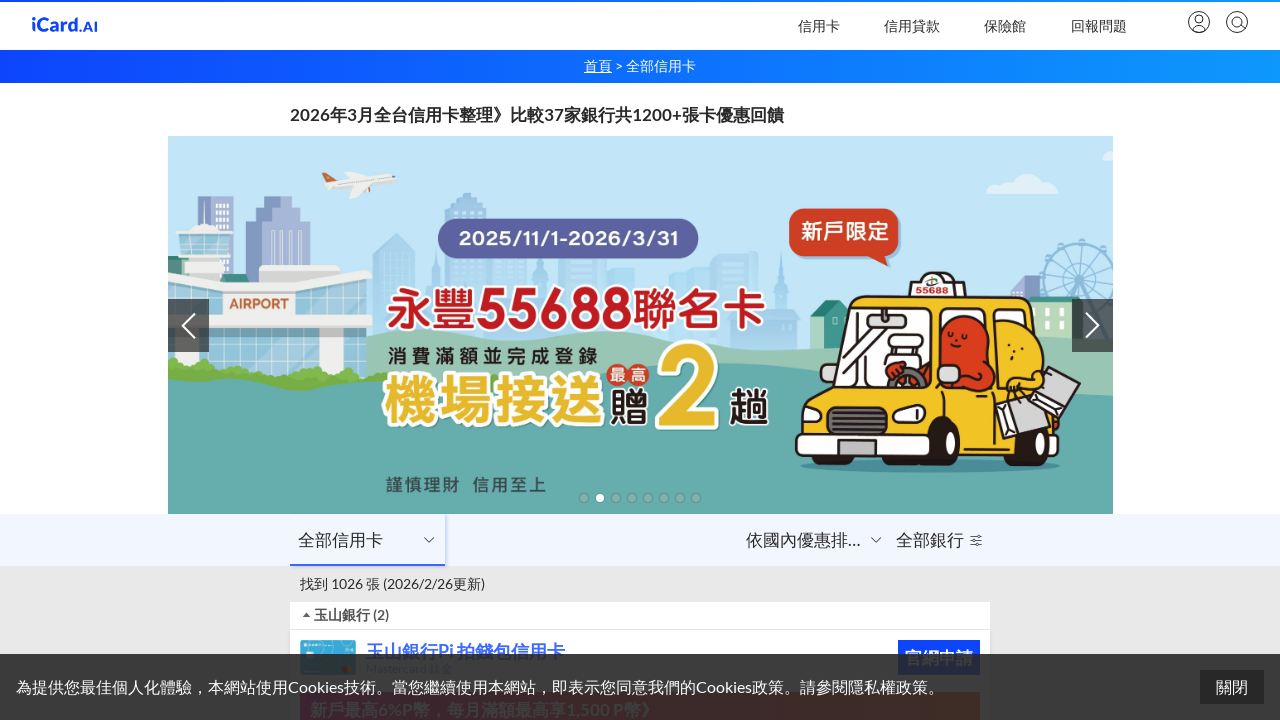

Scrolled card 2 into view
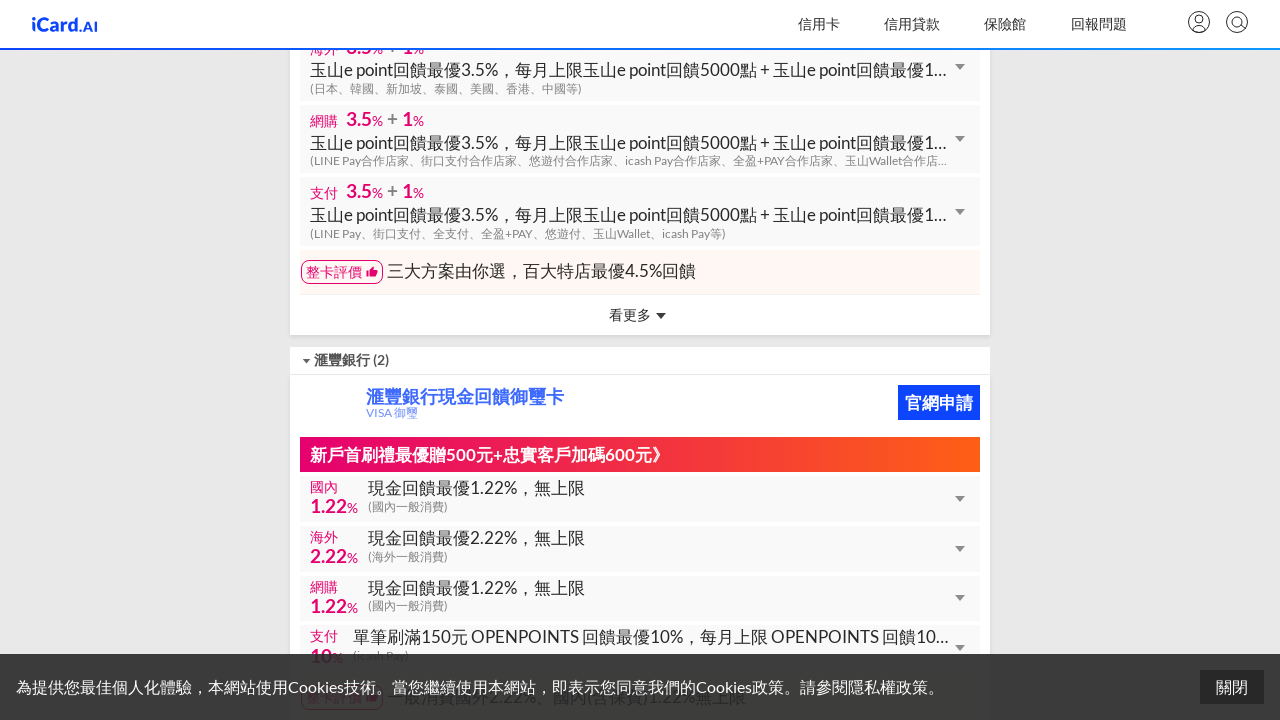

Clicked expand button on card 2 at (306, 360) on [class^="sc-fkouio-0 sc-1twl20m-0"] >> nth=1
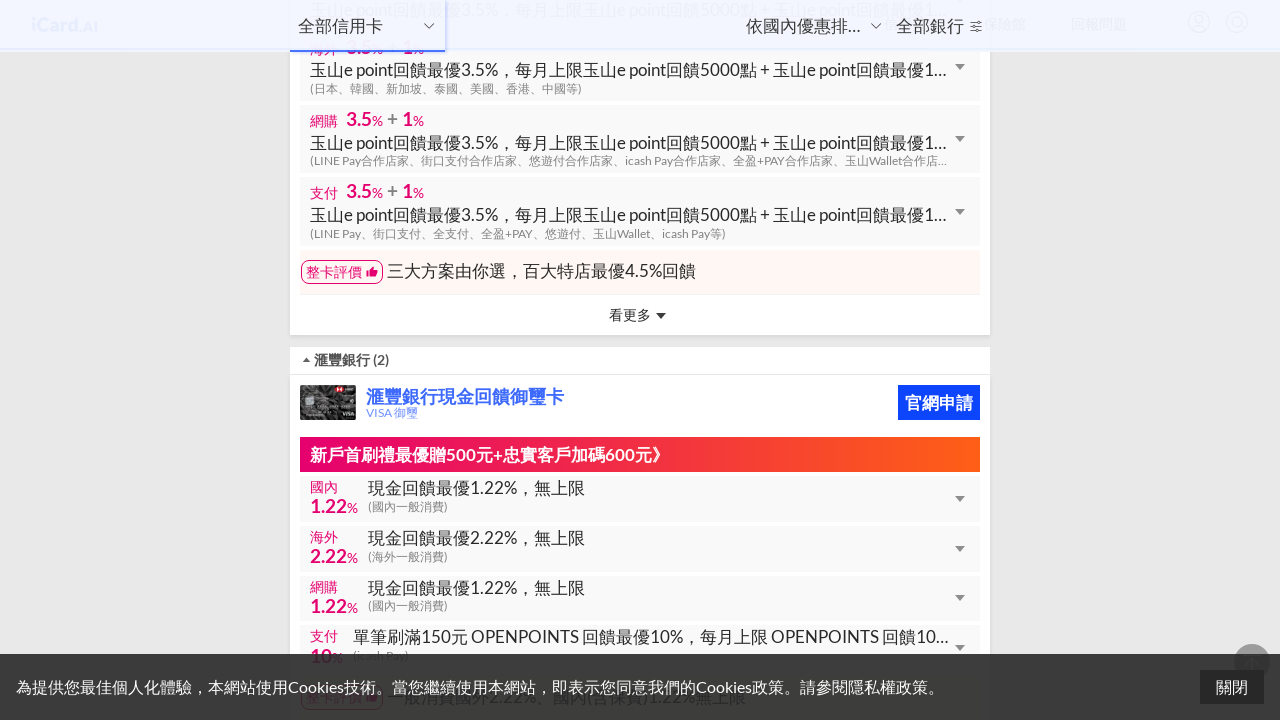

Waited for card 2 expansion animation to complete
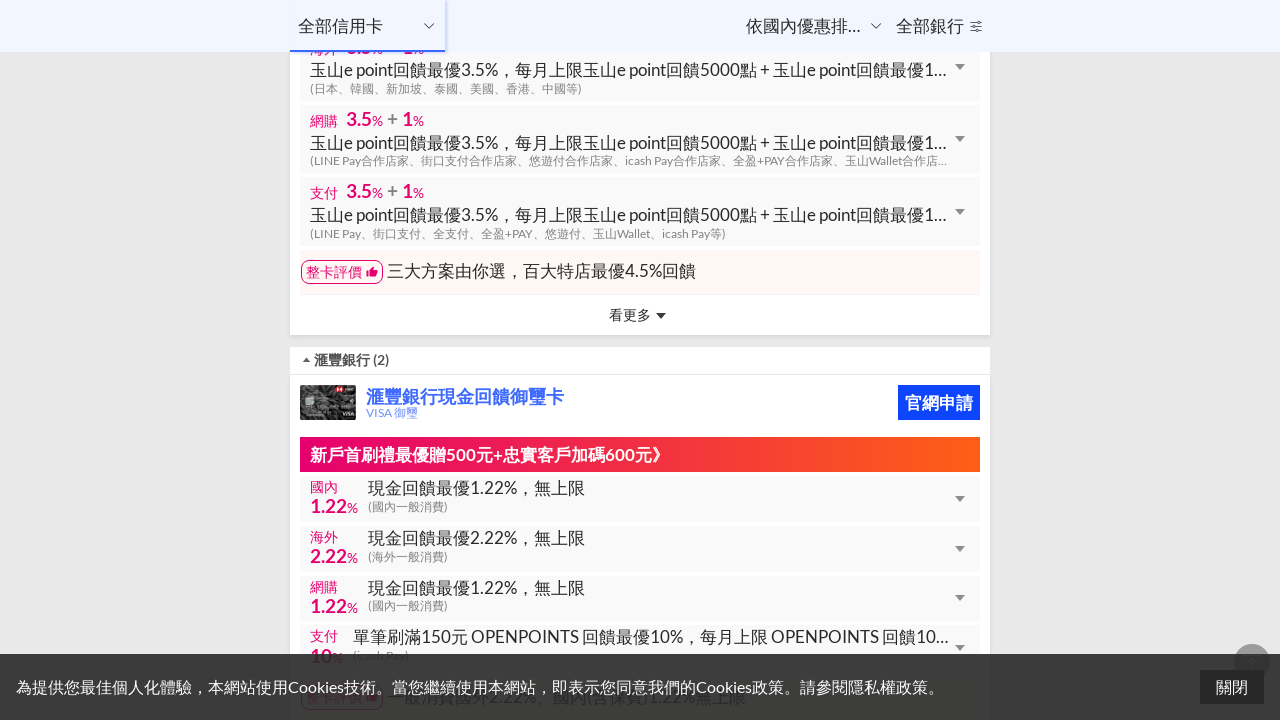

Scrolled card 3 into view
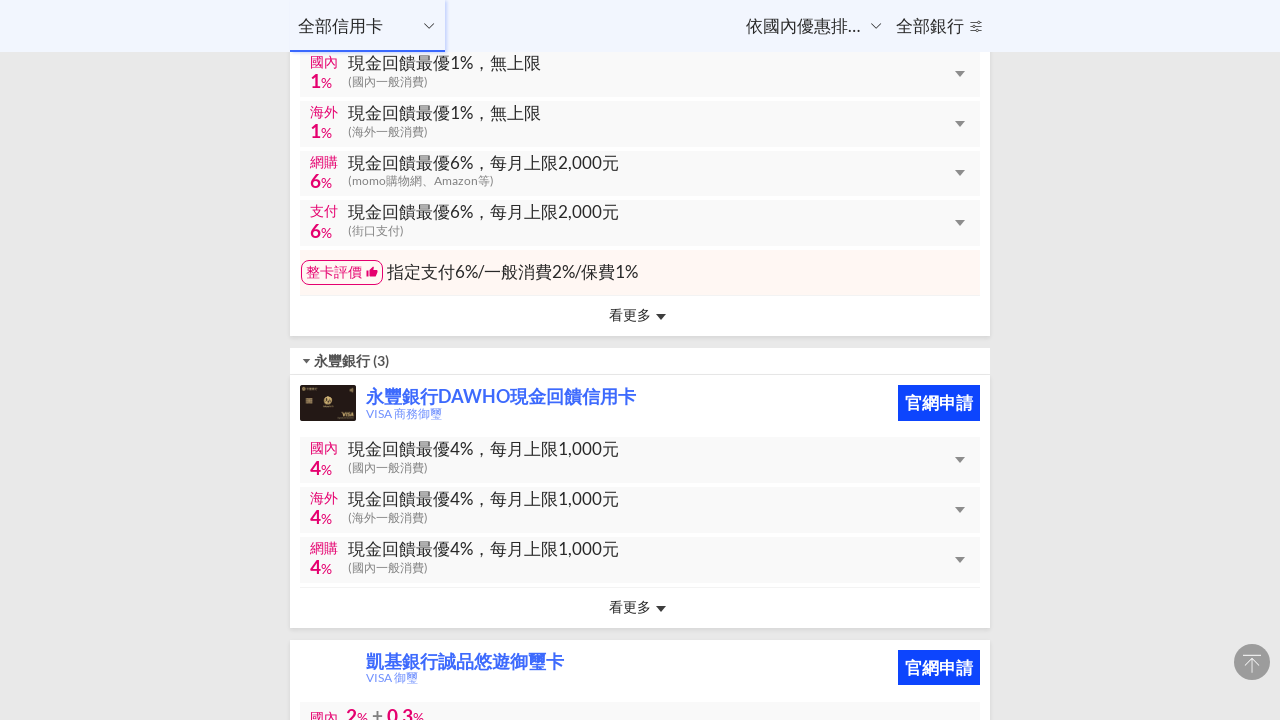

Clicked expand button on card 3 at (306, 361) on [class^="sc-fkouio-0 sc-1twl20m-0"] >> nth=2
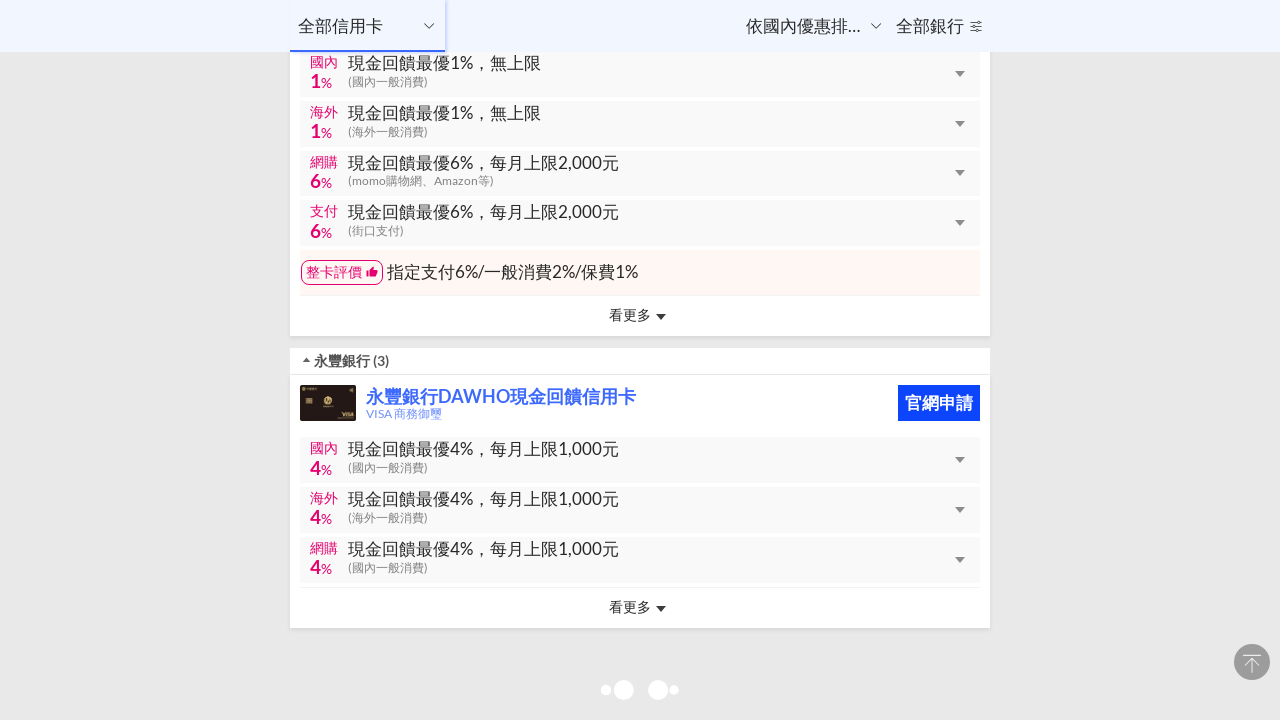

Waited for card 3 expansion animation to complete
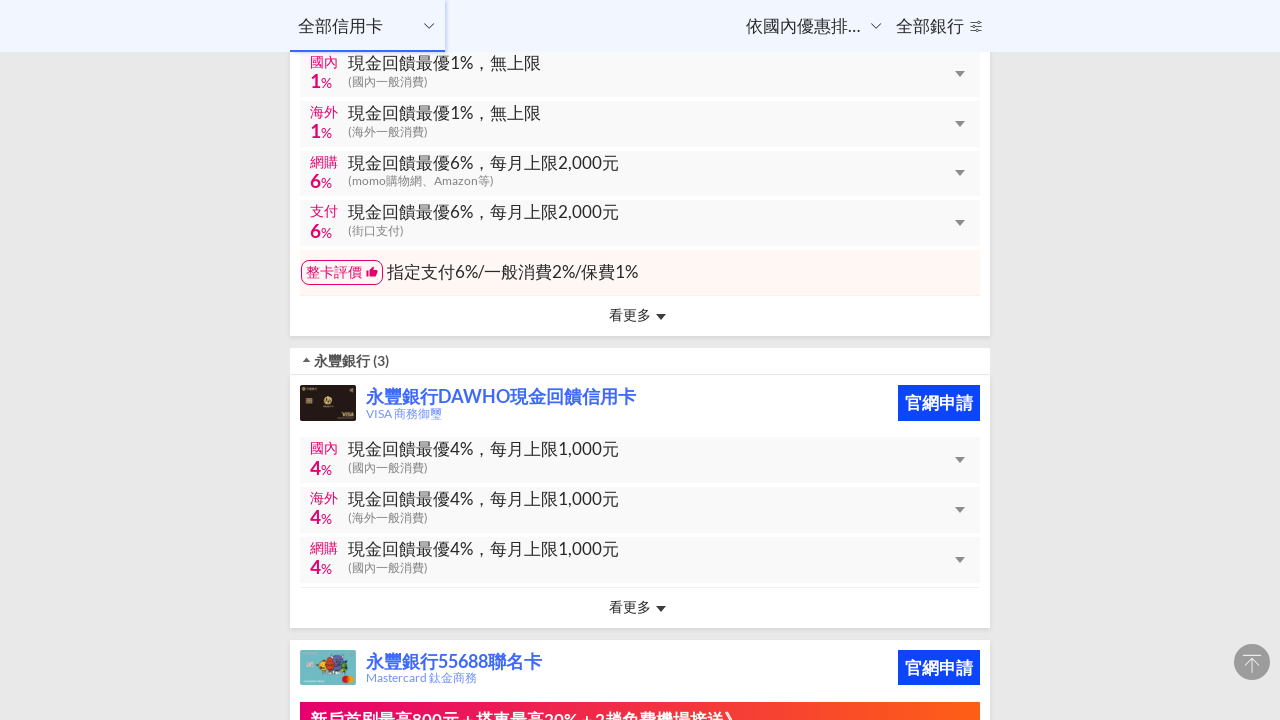

Scrolled card 4 into view
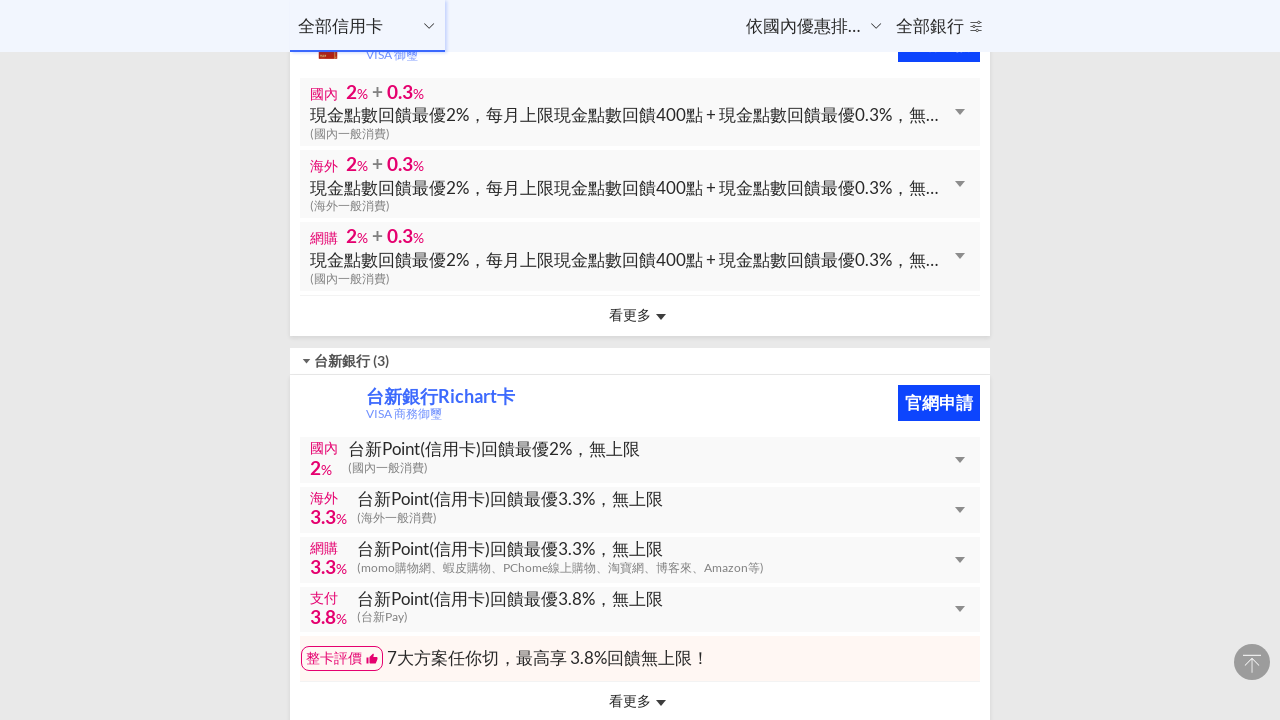

Clicked expand button on card 4 at (306, 361) on [class^="sc-fkouio-0 sc-1twl20m-0"] >> nth=3
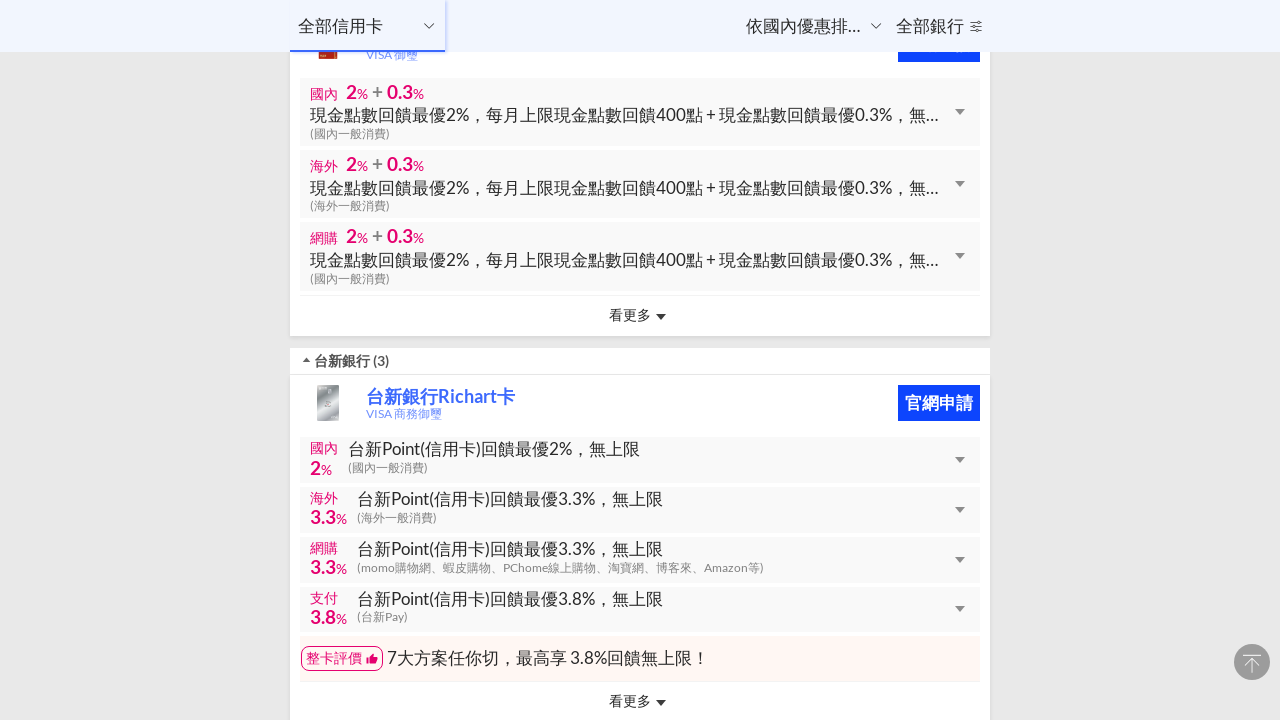

Waited for card 4 expansion animation to complete
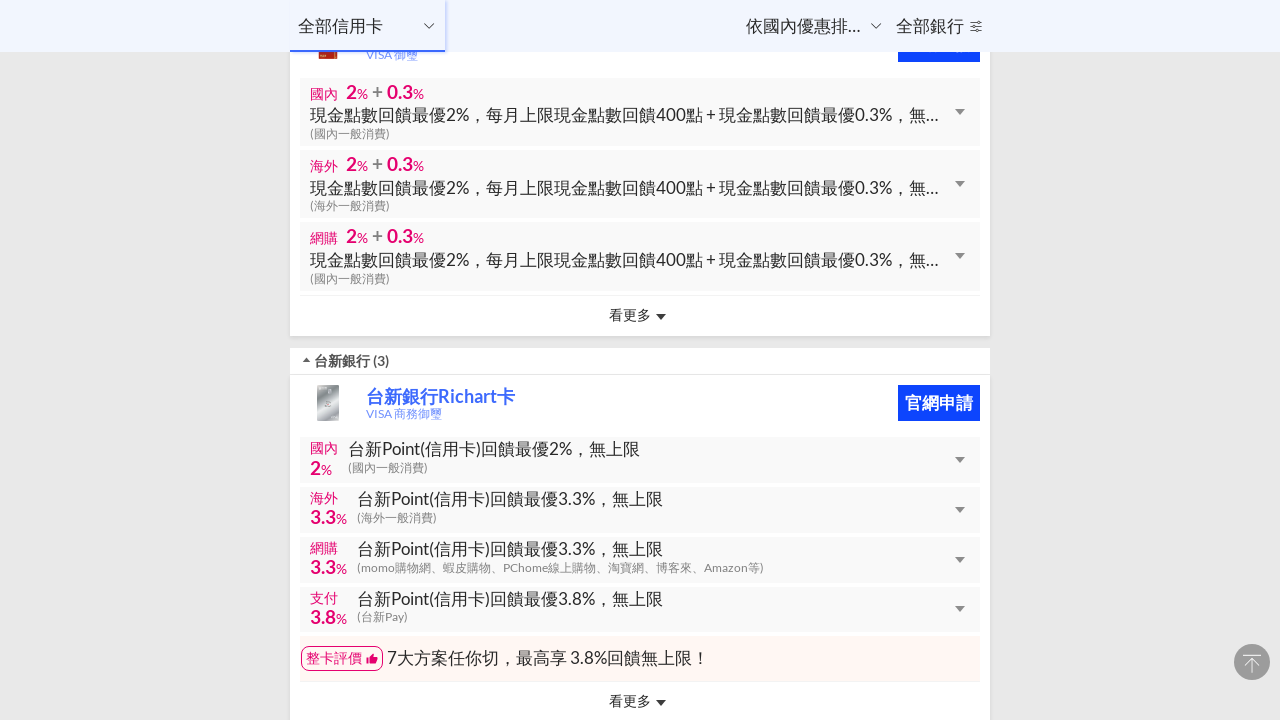

Scrolled card 5 into view
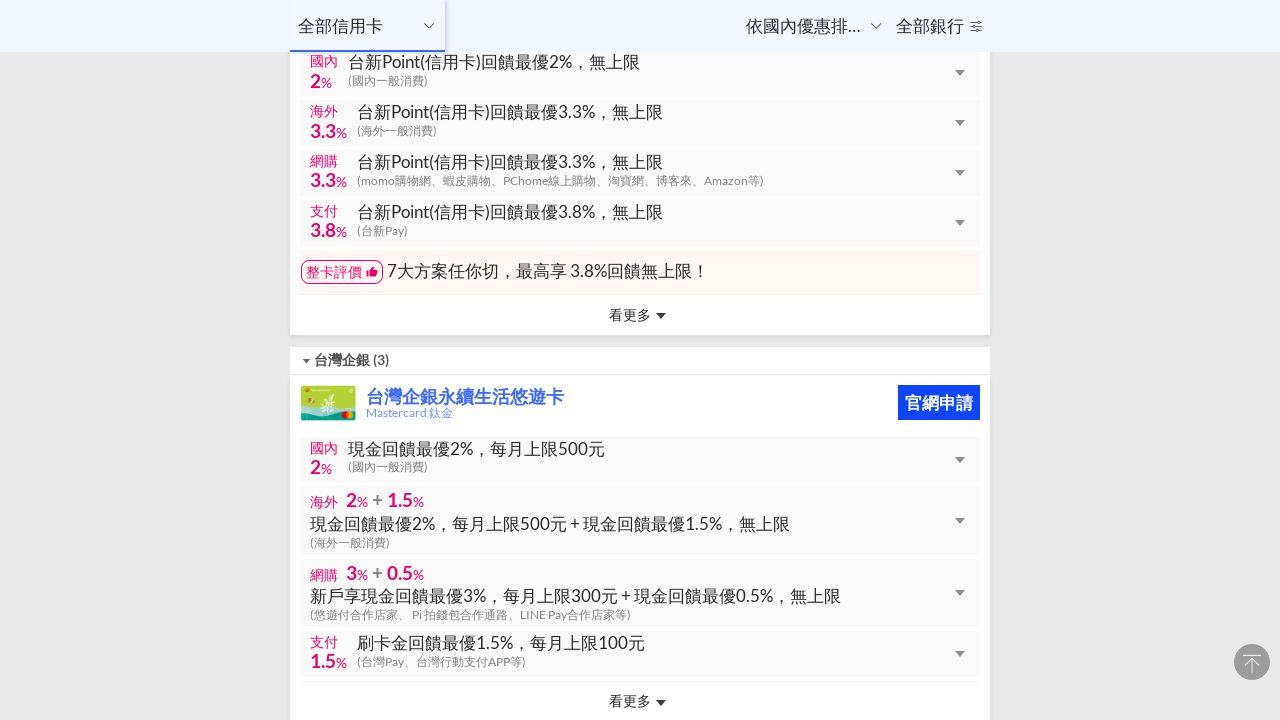

Clicked expand button on card 5 at (306, 360) on [class^="sc-fkouio-0 sc-1twl20m-0"] >> nth=4
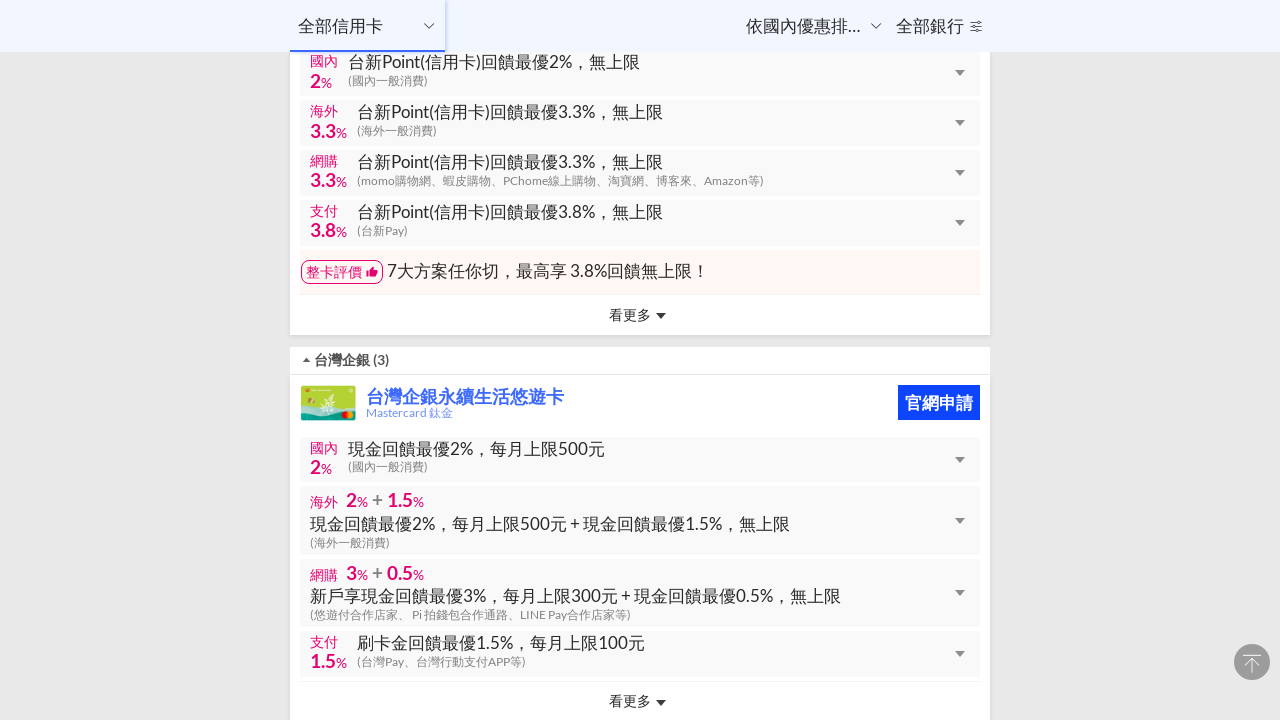

Waited for card 5 expansion animation to complete
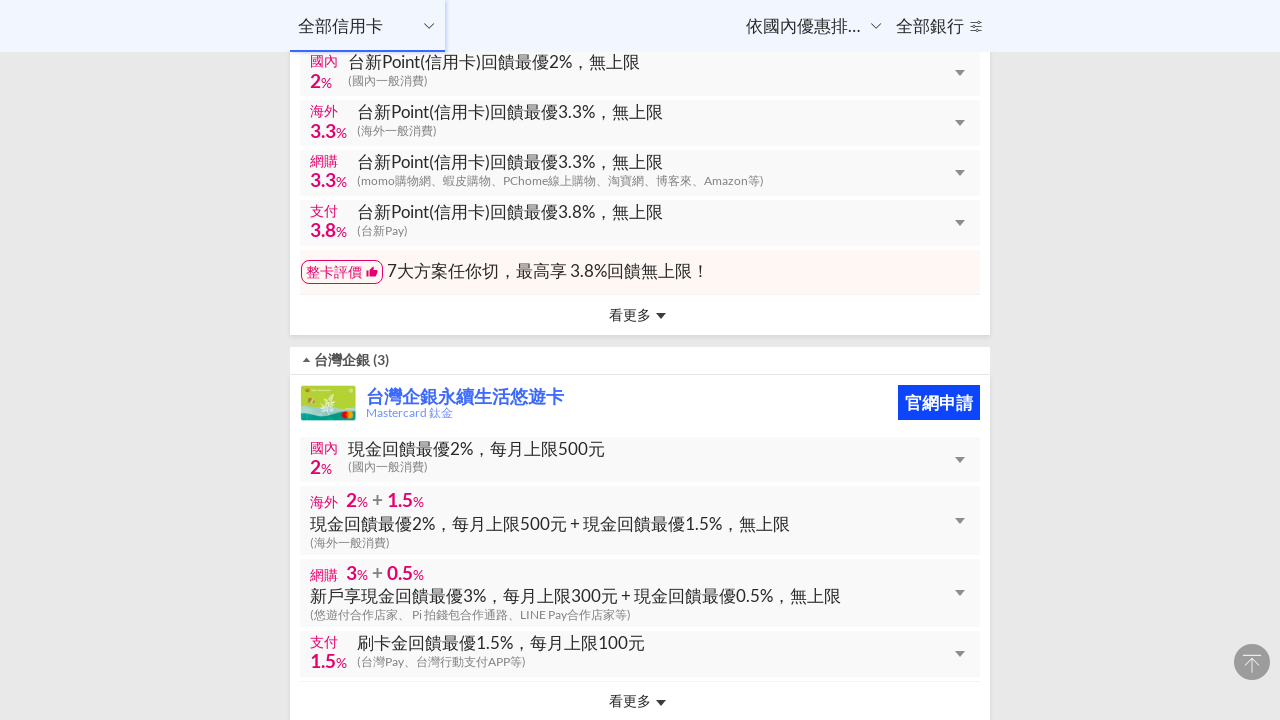

Scrolled card 6 into view
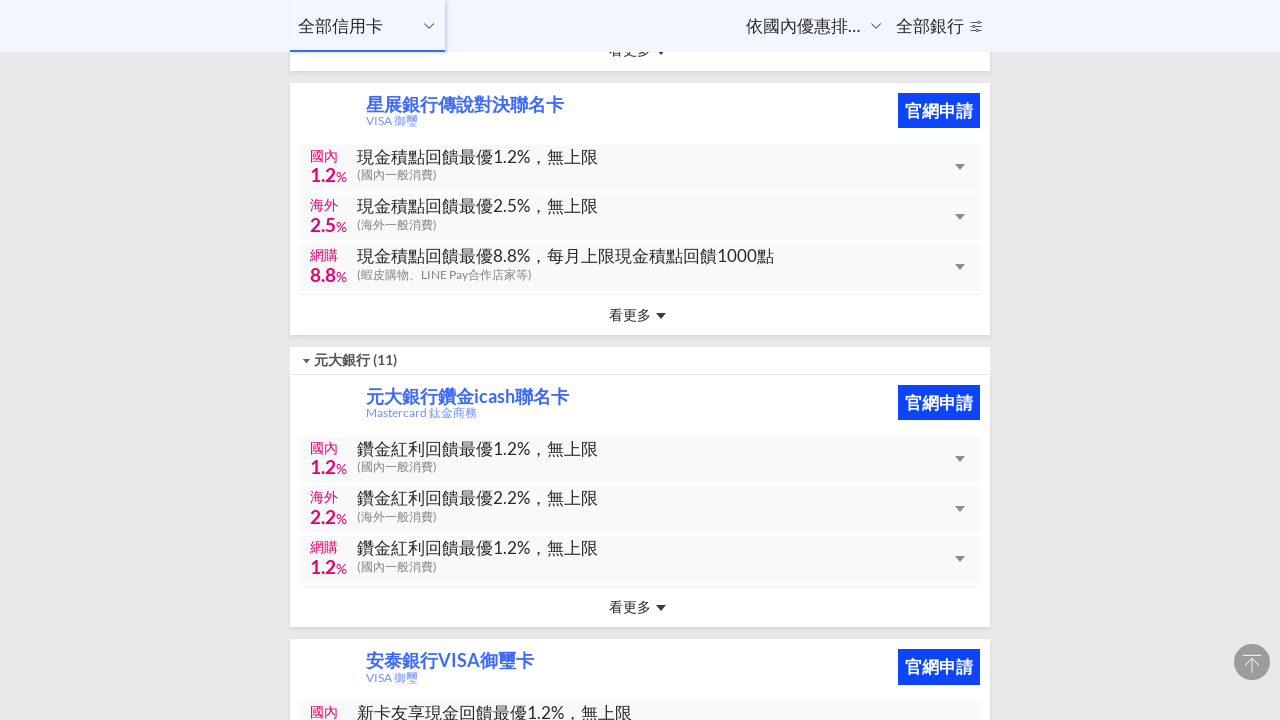

Clicked expand button on card 6 at (306, 360) on [class^="sc-fkouio-0 sc-1twl20m-0"] >> nth=5
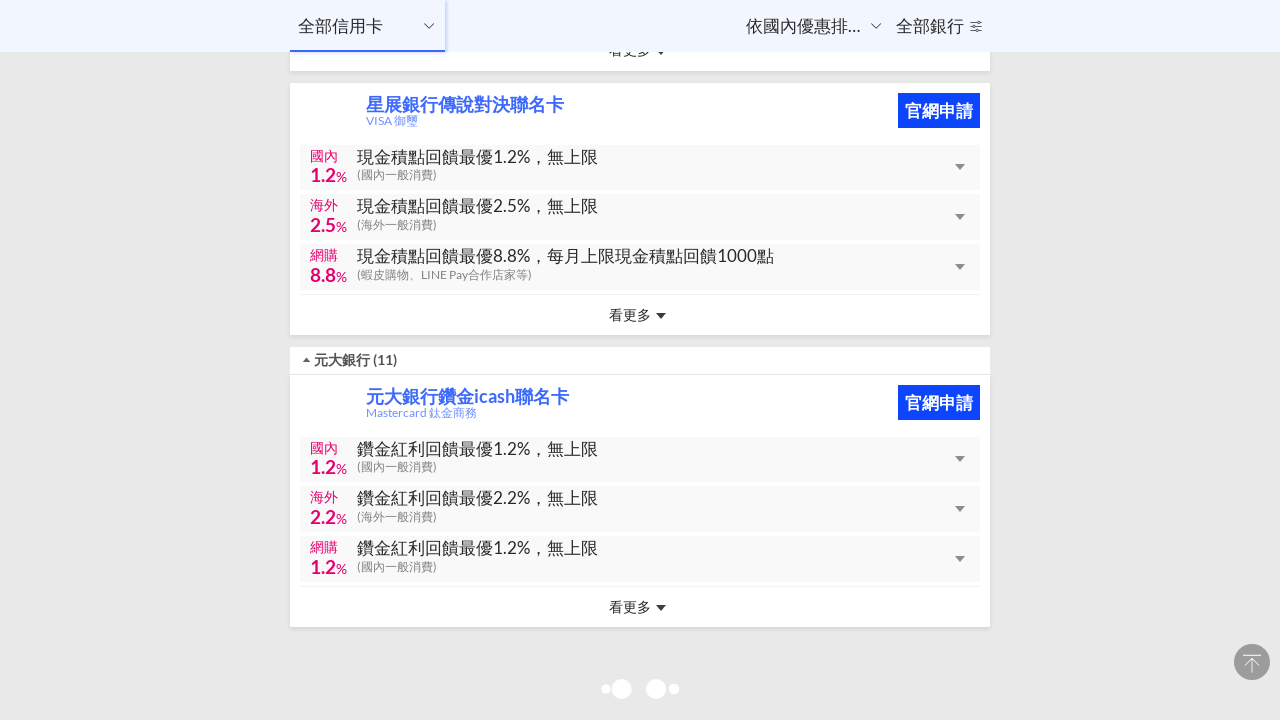

Waited for card 6 expansion animation to complete
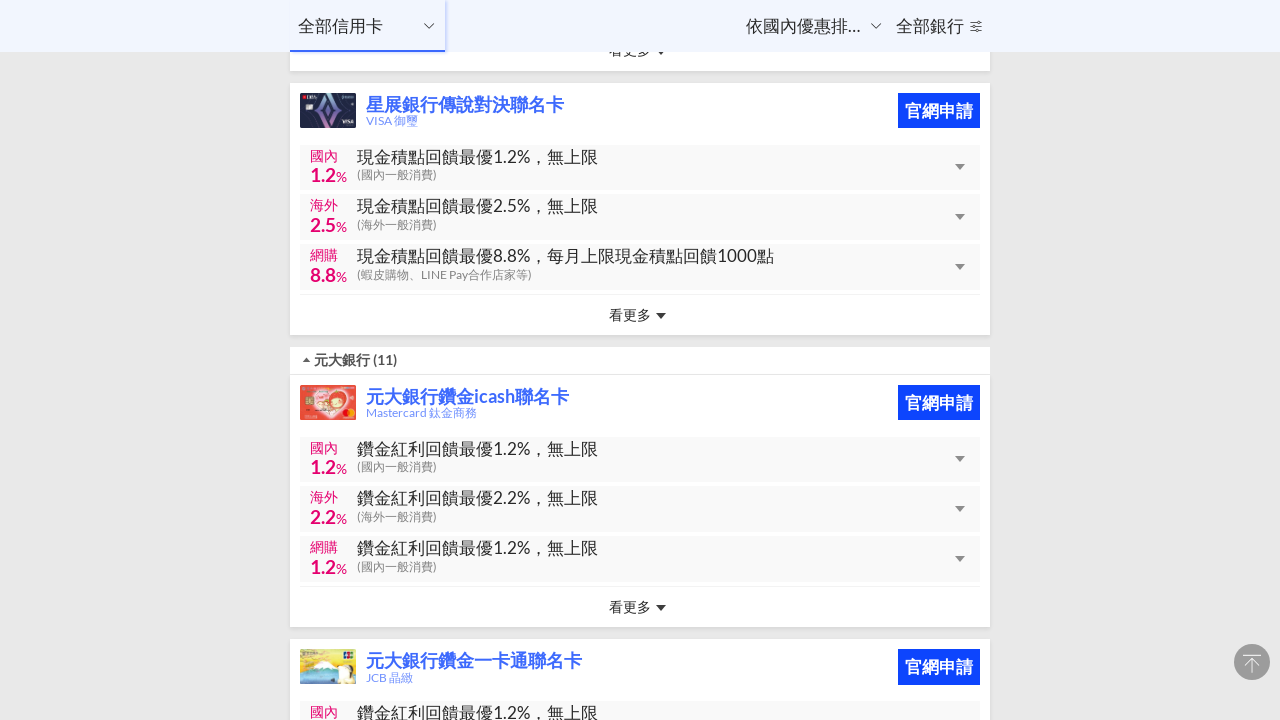

Scrolled card 7 into view
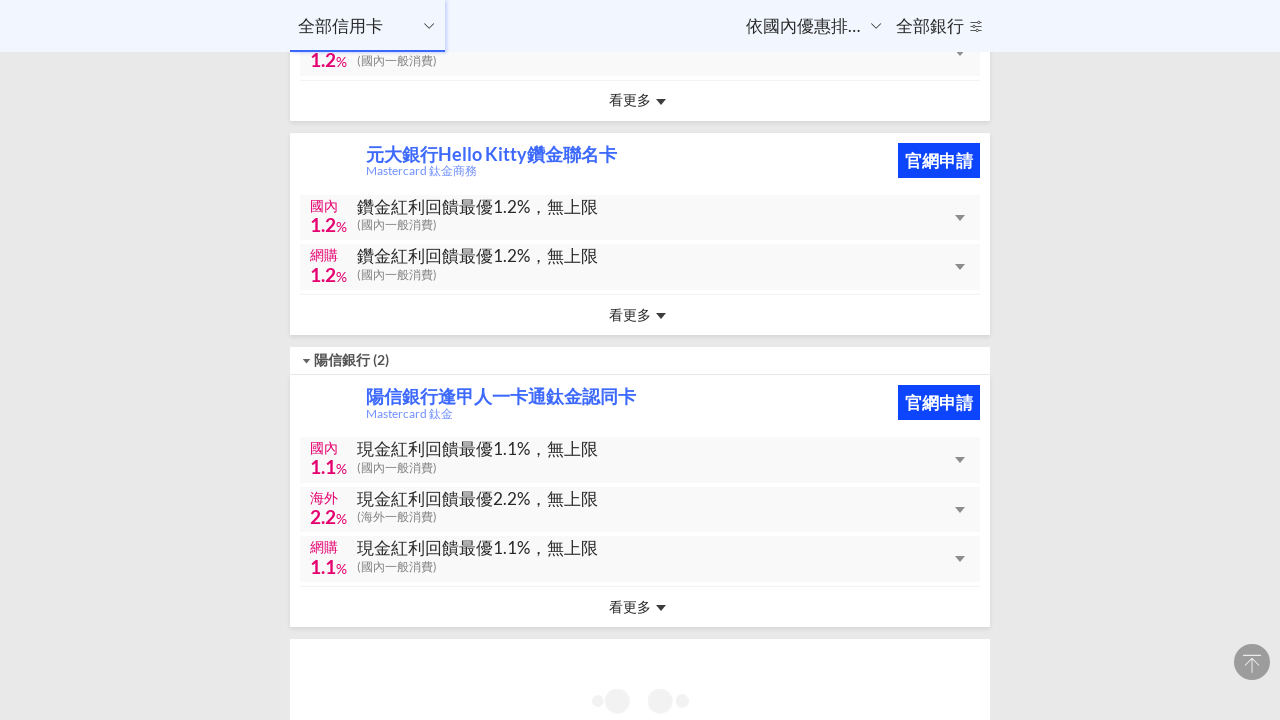

Clicked expand button on card 7 at (306, 361) on [class^="sc-fkouio-0 sc-1twl20m-0"] >> nth=6
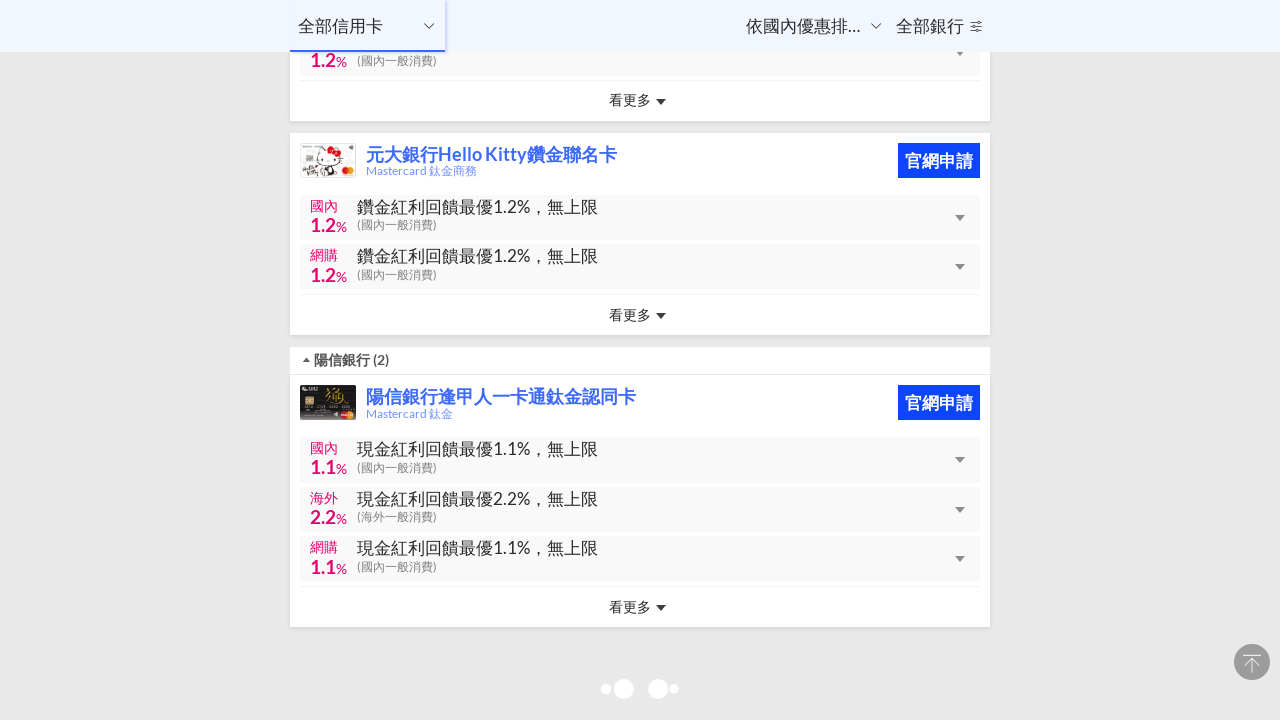

Waited for card 7 expansion animation to complete
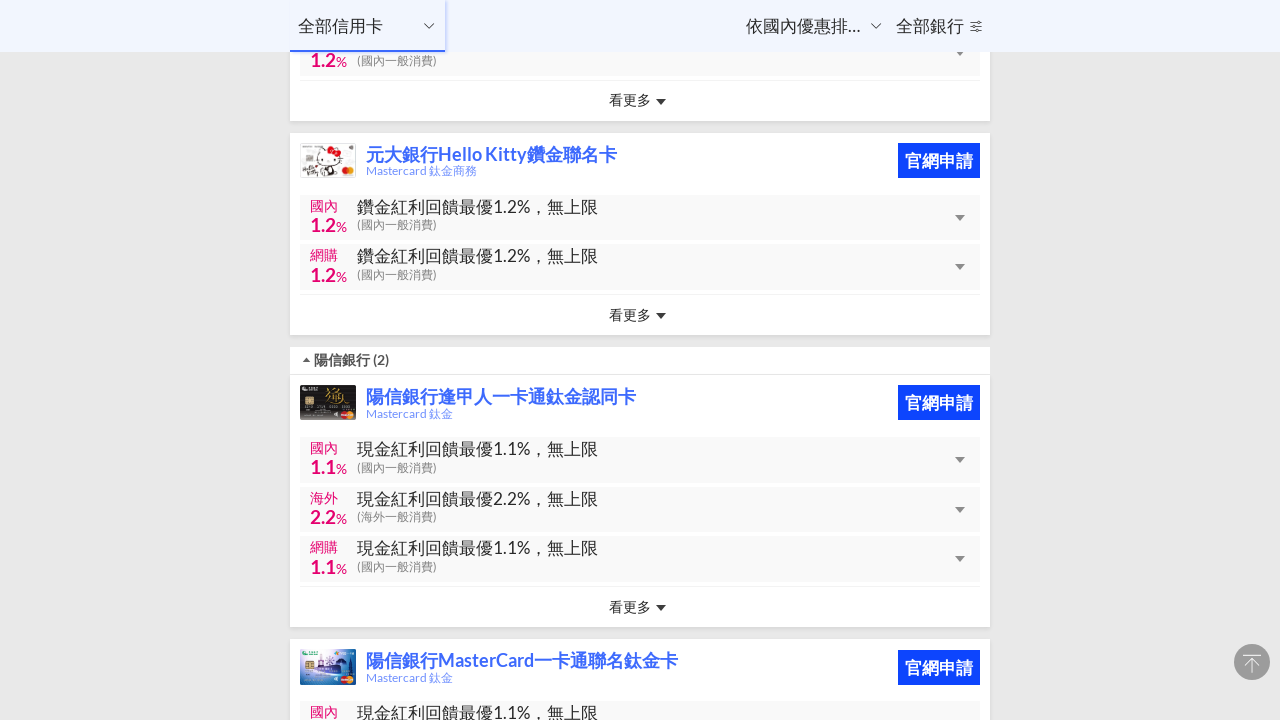

Waited for all card expansions to complete
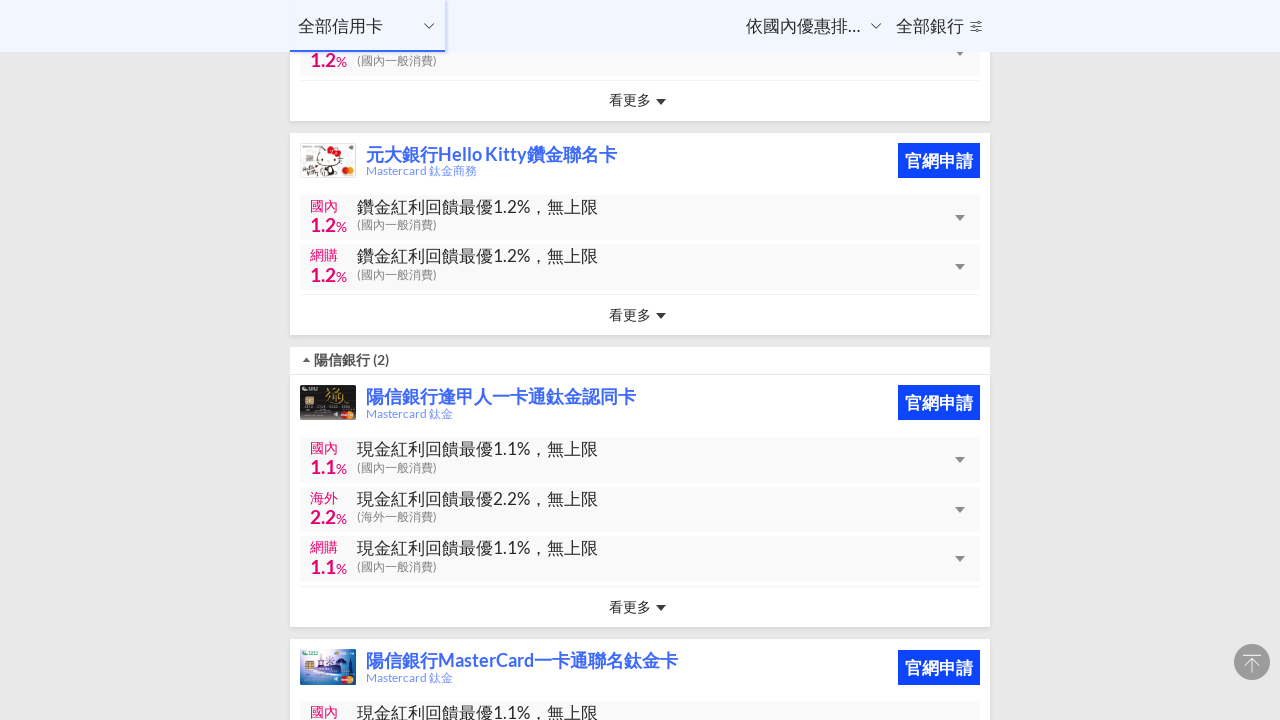

Verified that card detail sections are visible on page
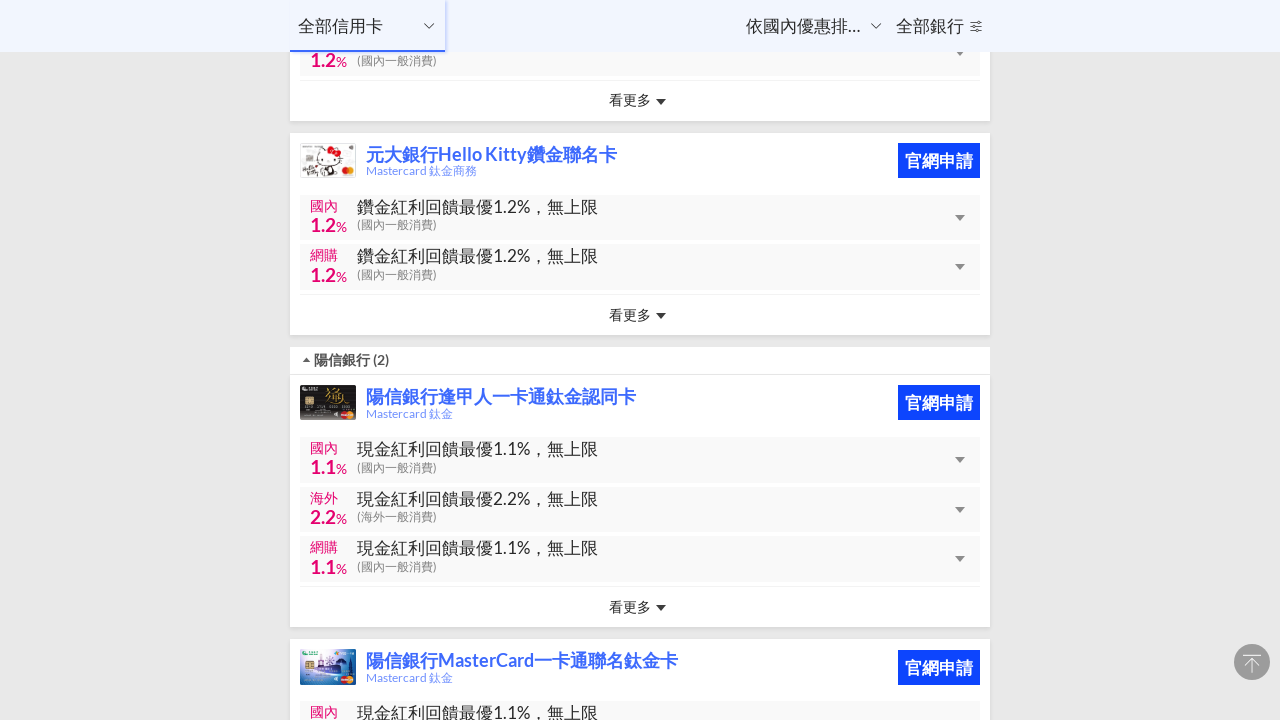

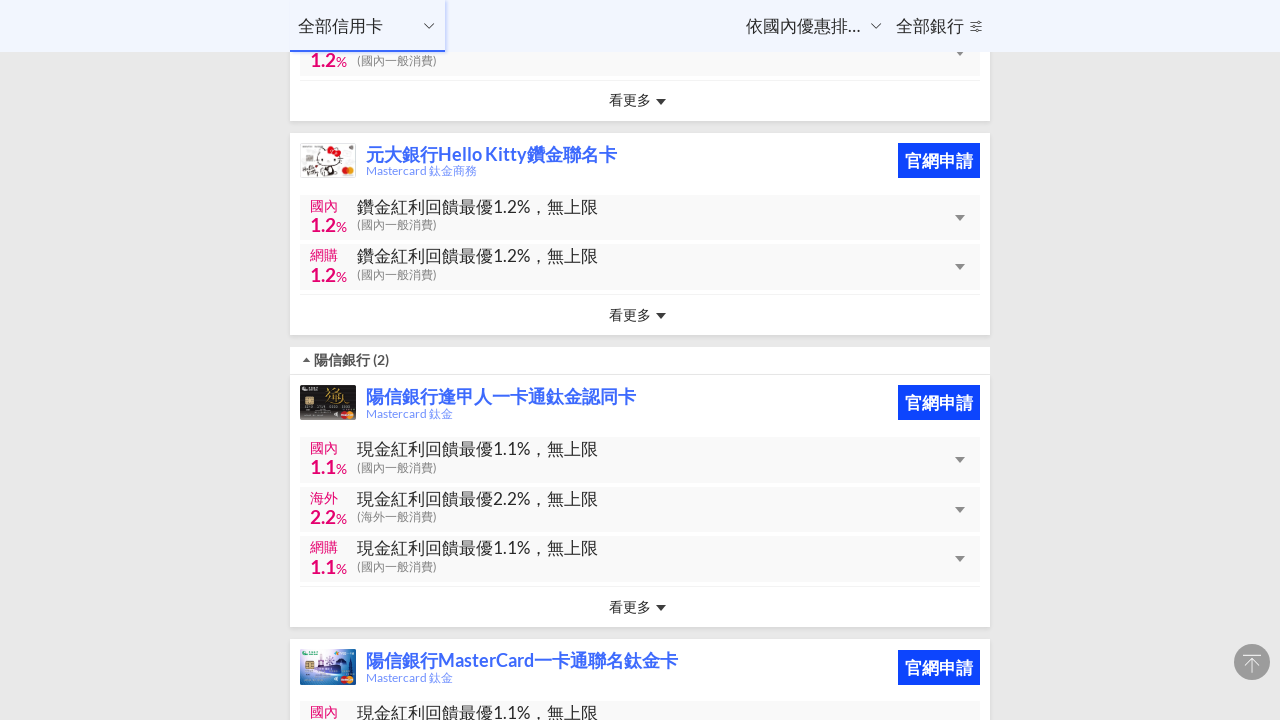